Navigates to a CSDN blog article and verifies that the article title element is present on the page

Starting URL: https://blog.csdn.net/onwl007/article/details/81193522

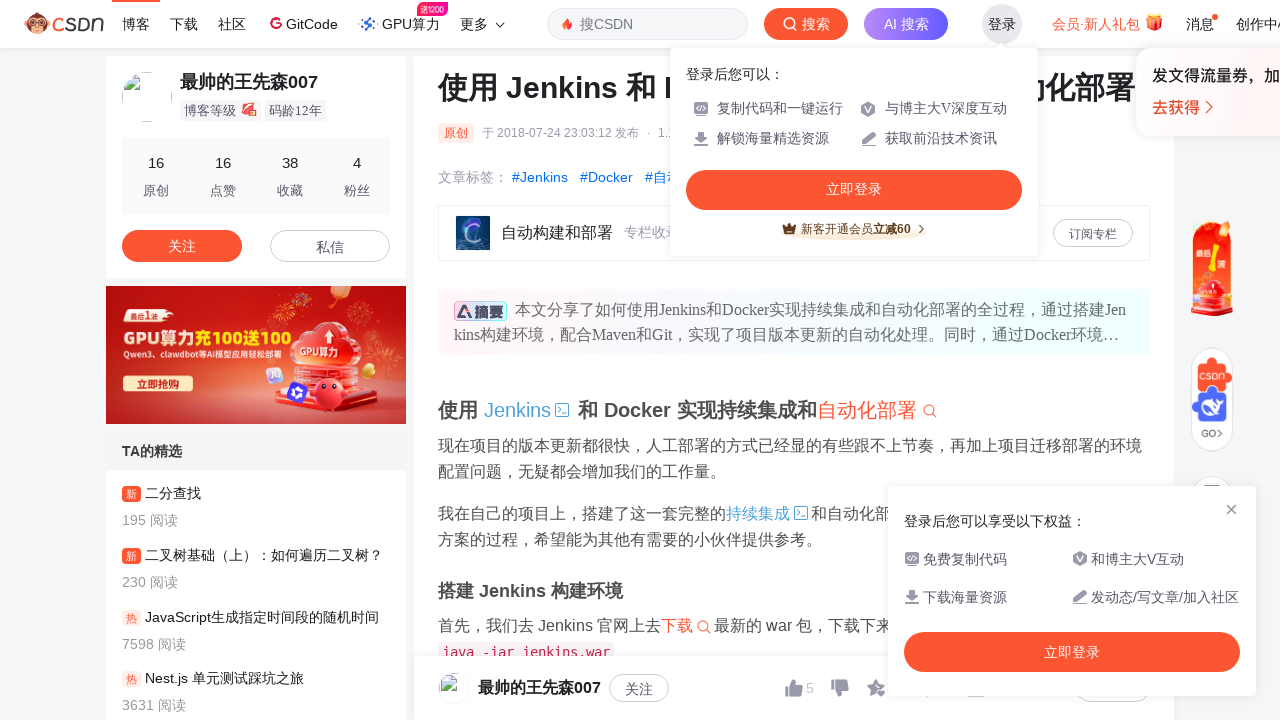

Waited for article title element with class '.title-article' to be present
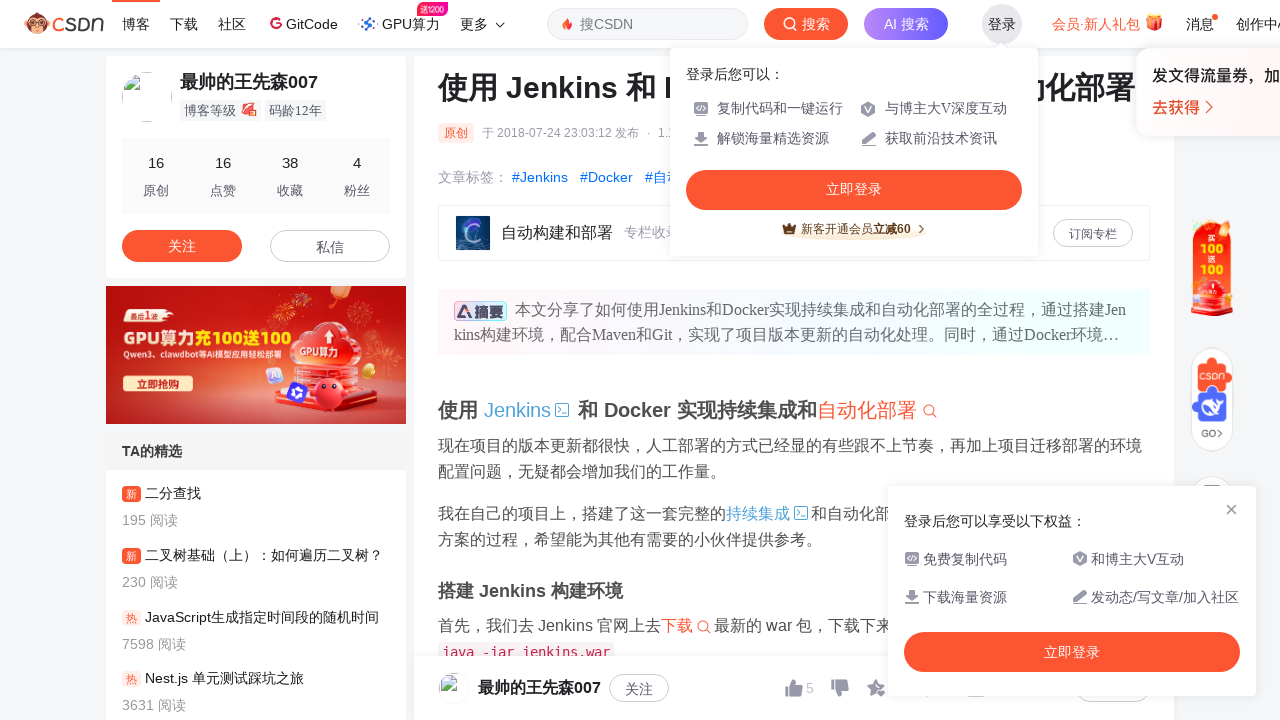

Located the article title element with class '.title-article'
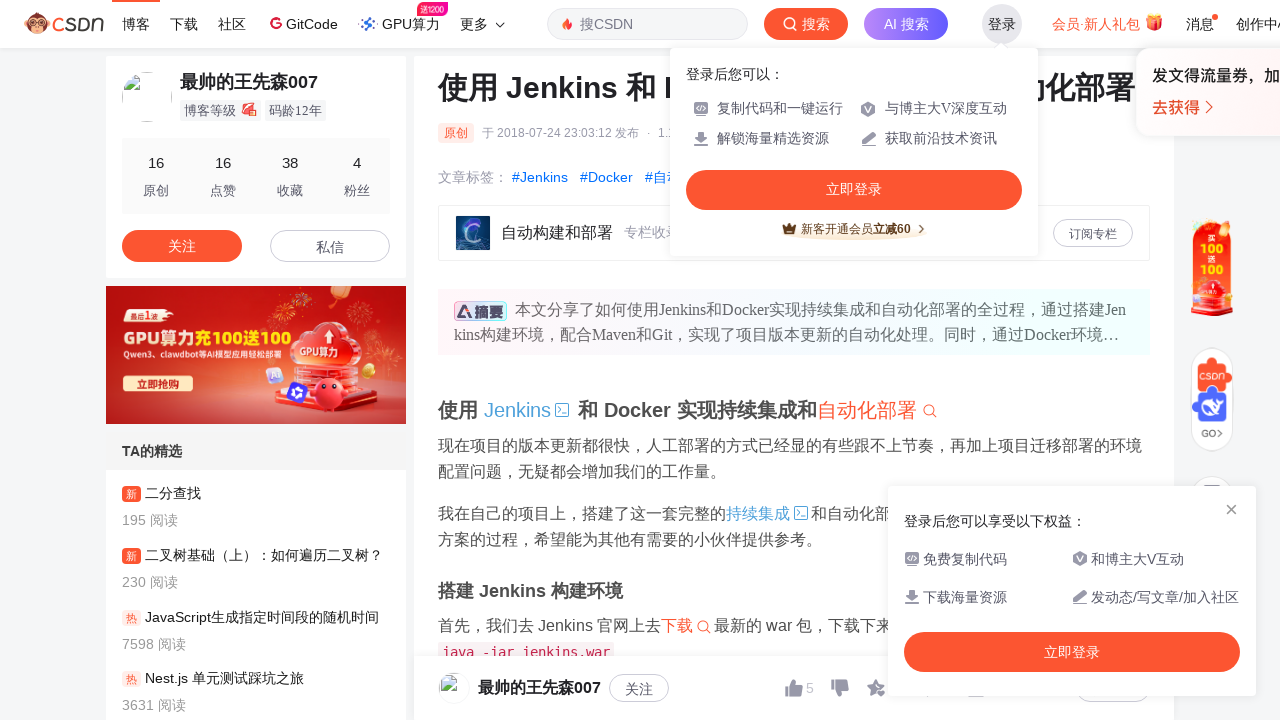

Verified that the article title element is visible on the page
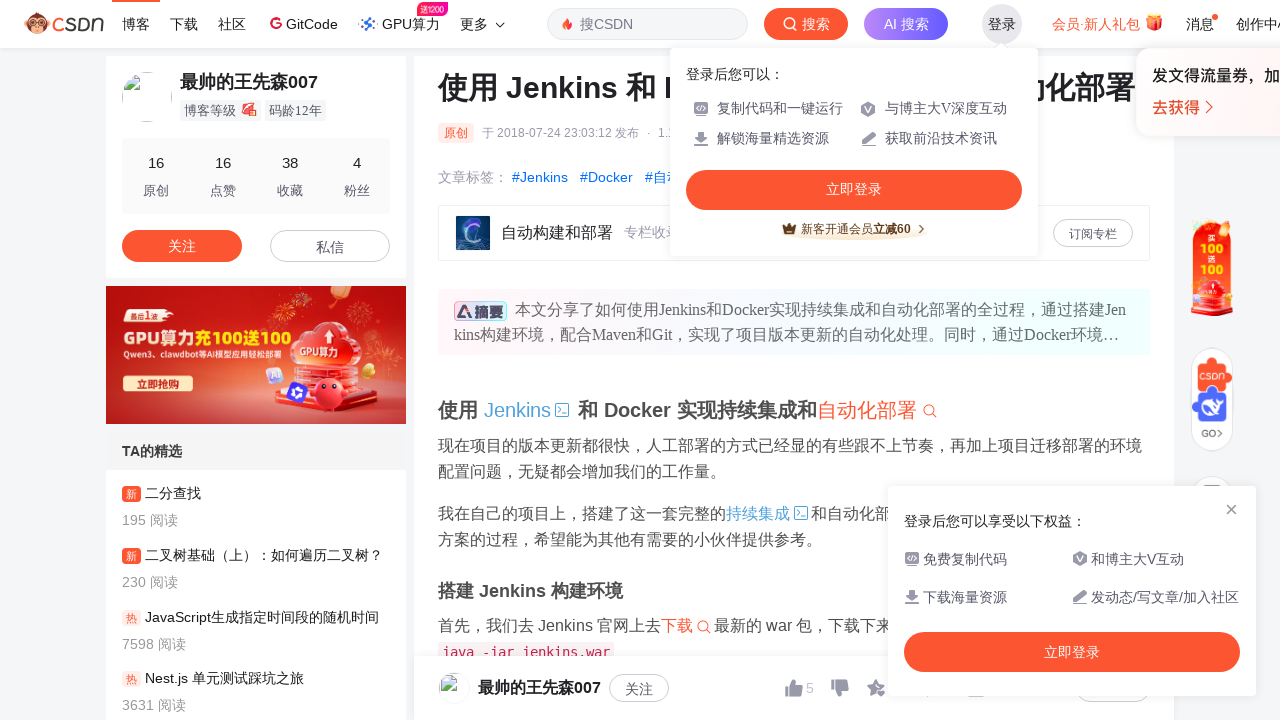

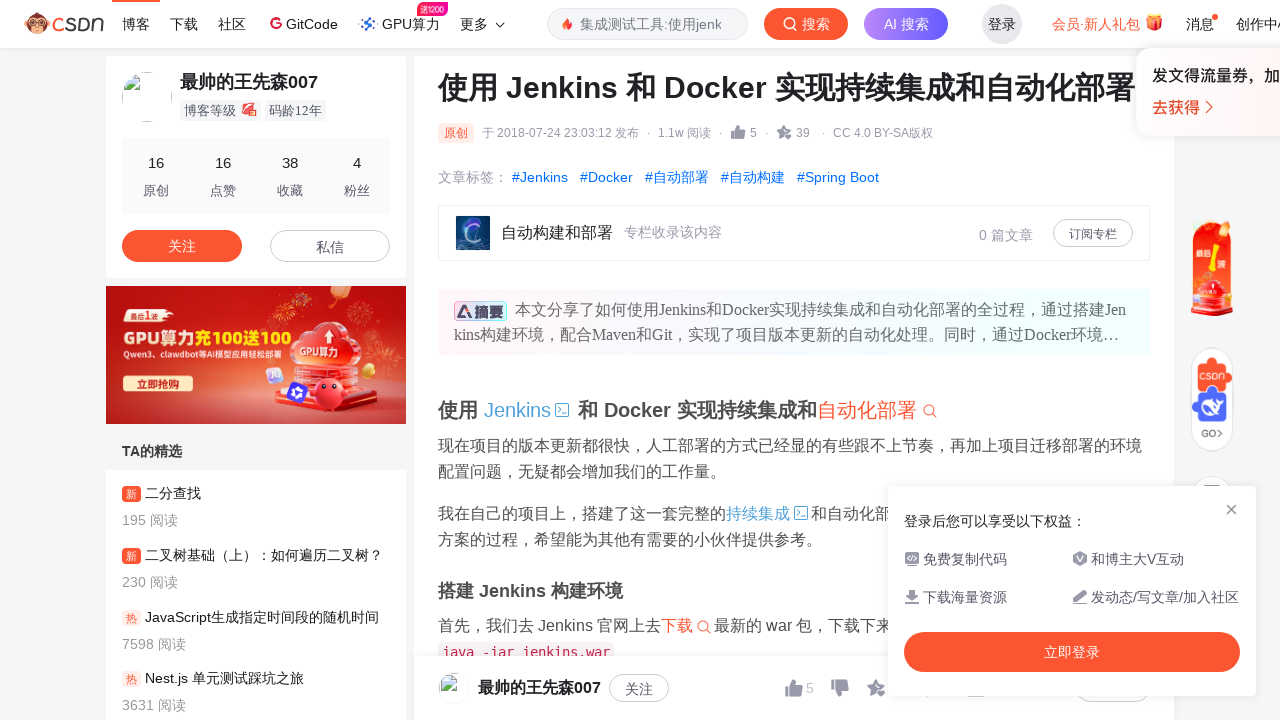